Navigates to the Calculator.net percent calculator page and waits for it to load.

Starting URL: https://www.calculator.net/percent-calculator.html

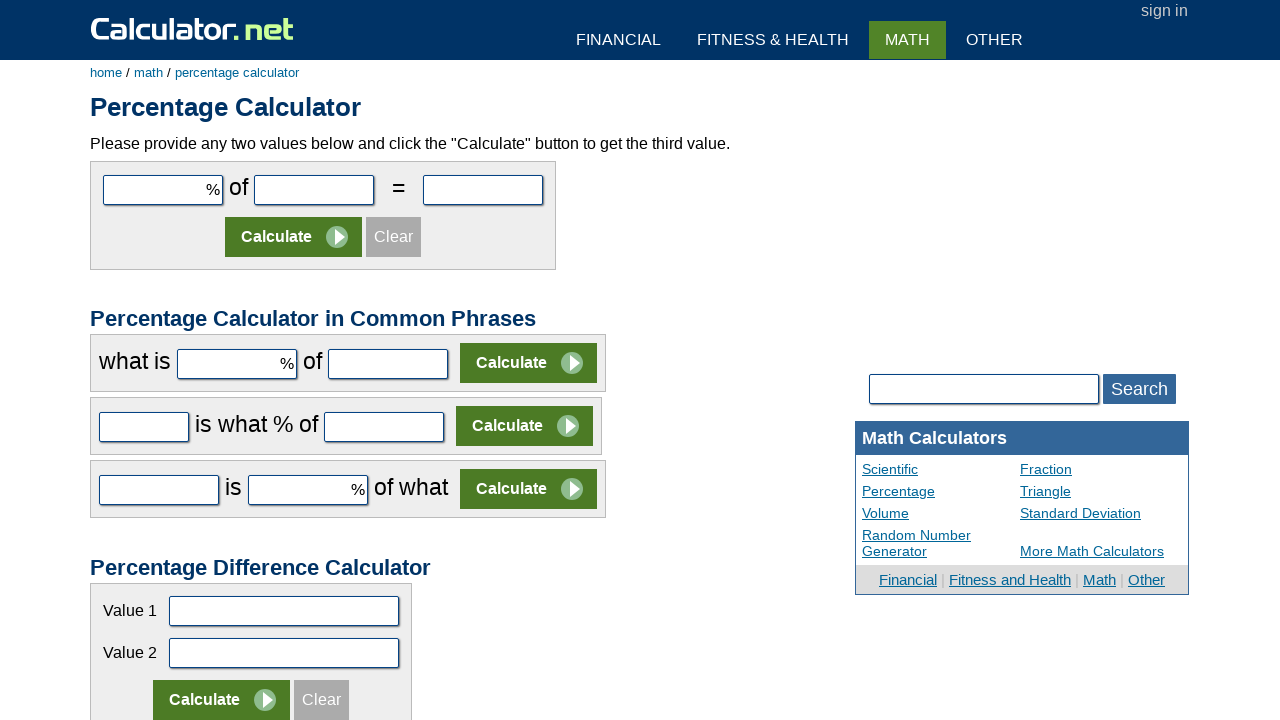

Navigated to Calculator.net percent calculator page
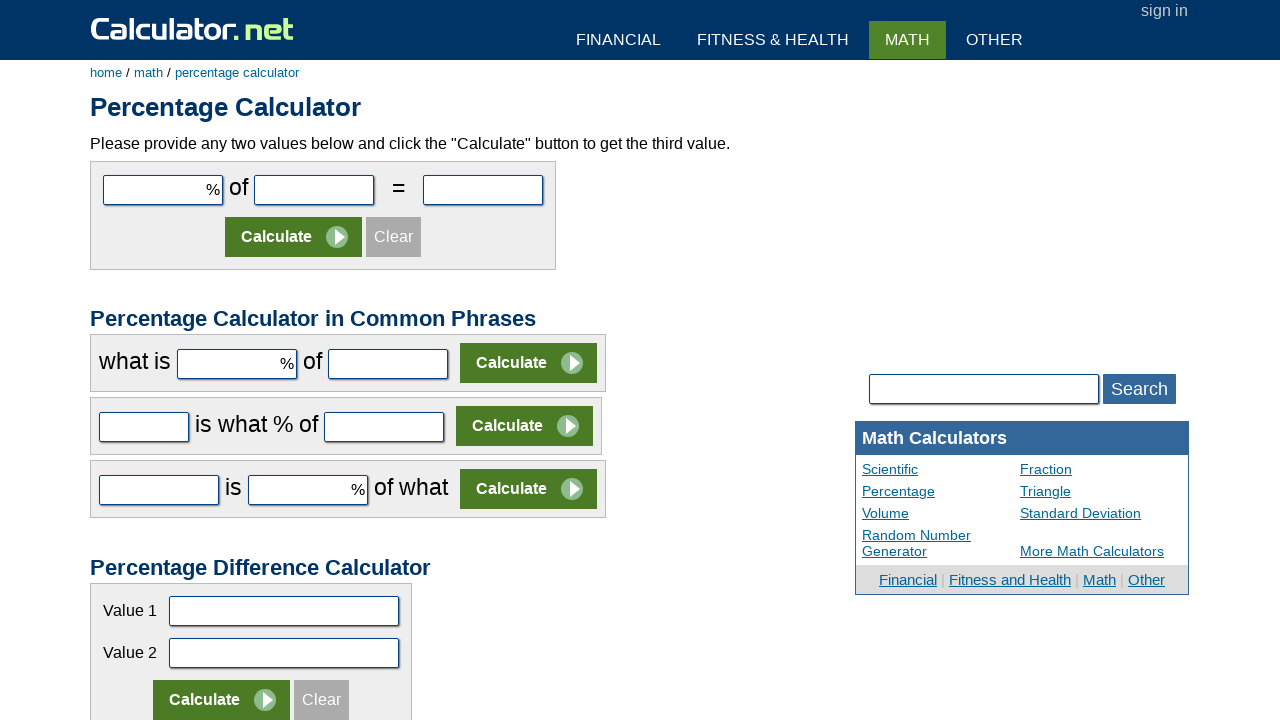

Percent calculator page loaded and input field is visible
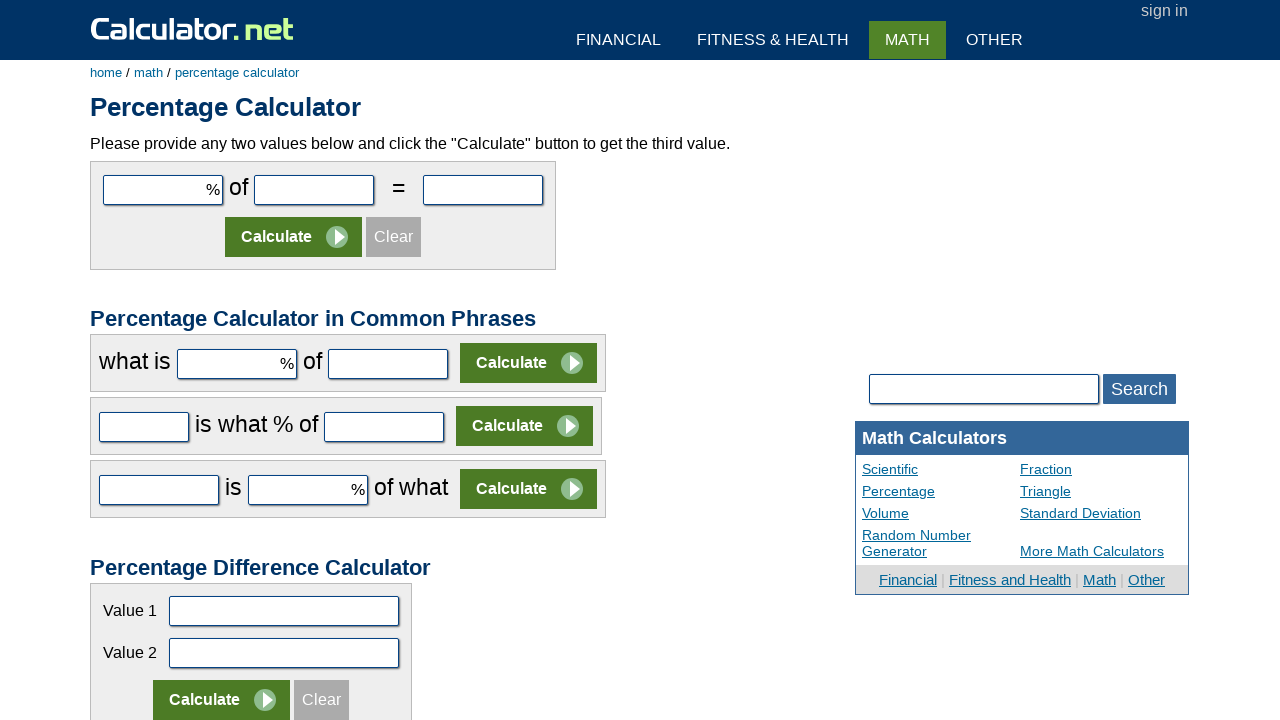

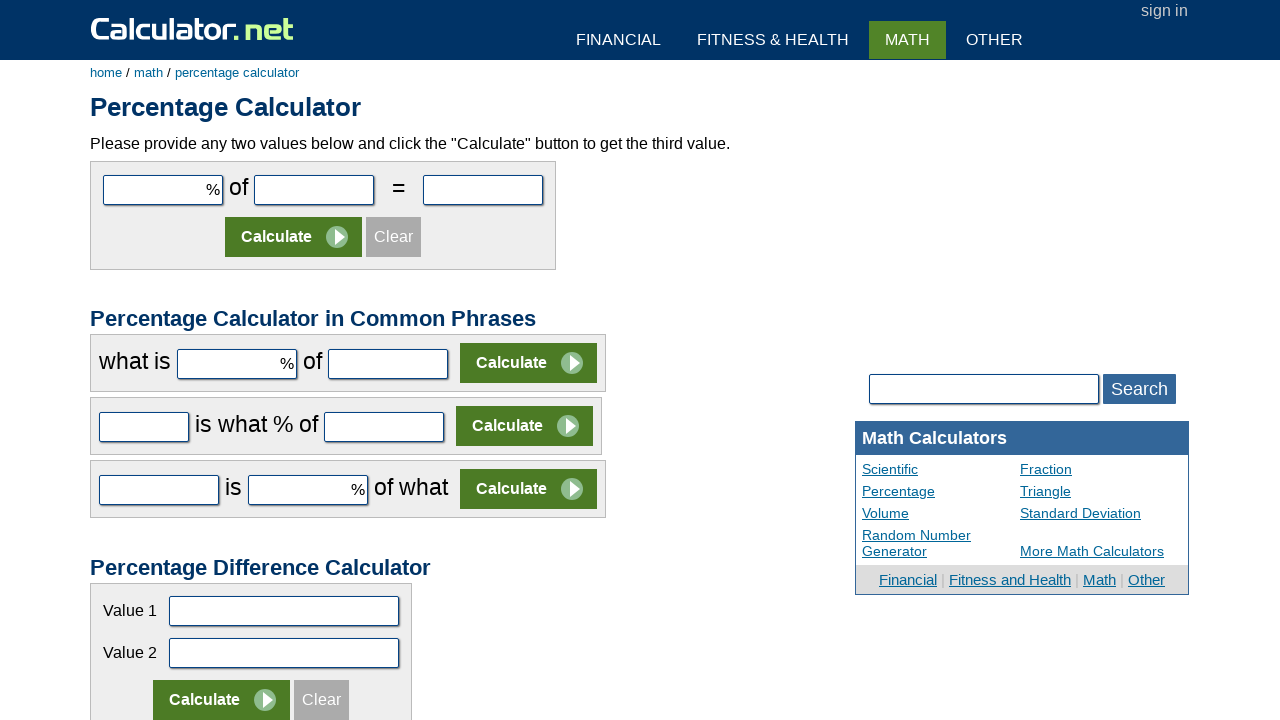